Tests filtering to display all items after applying other filters.

Starting URL: https://demo.playwright.dev/todomvc

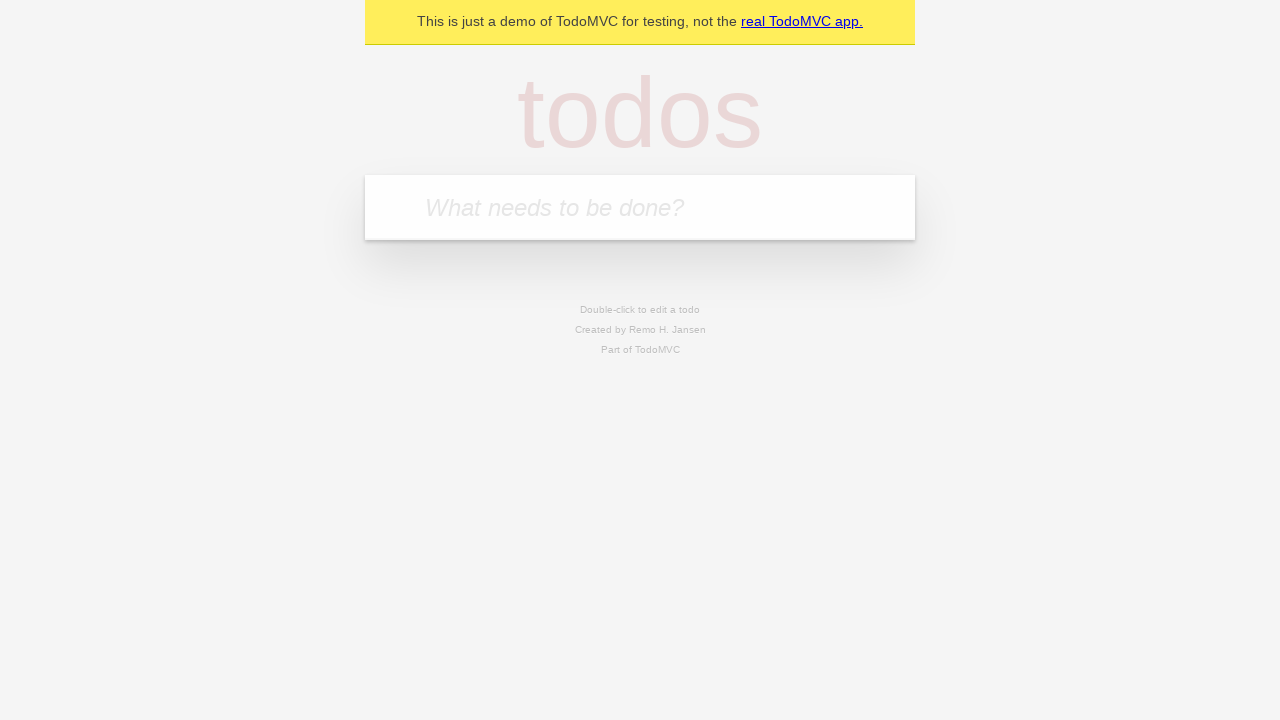

Filled todo input with 'buy some cheese' on internal:attr=[placeholder="What needs to be done?"i]
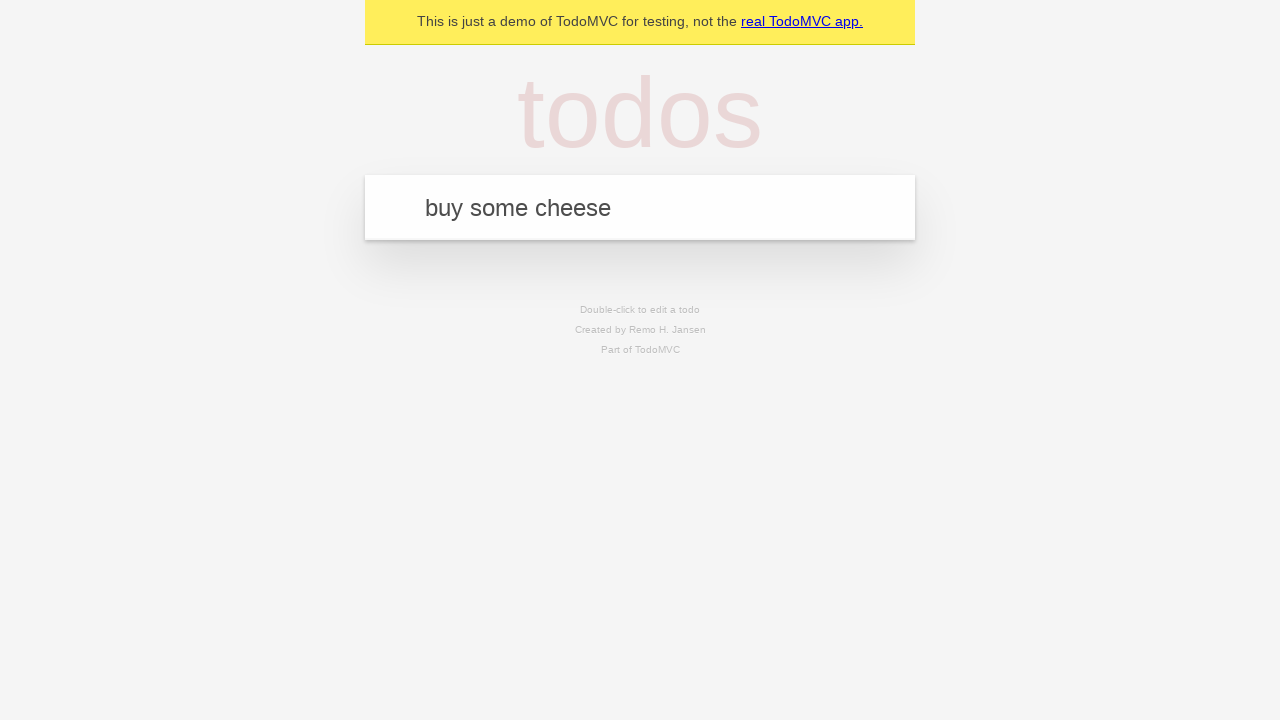

Pressed Enter to create todo 'buy some cheese' on internal:attr=[placeholder="What needs to be done?"i]
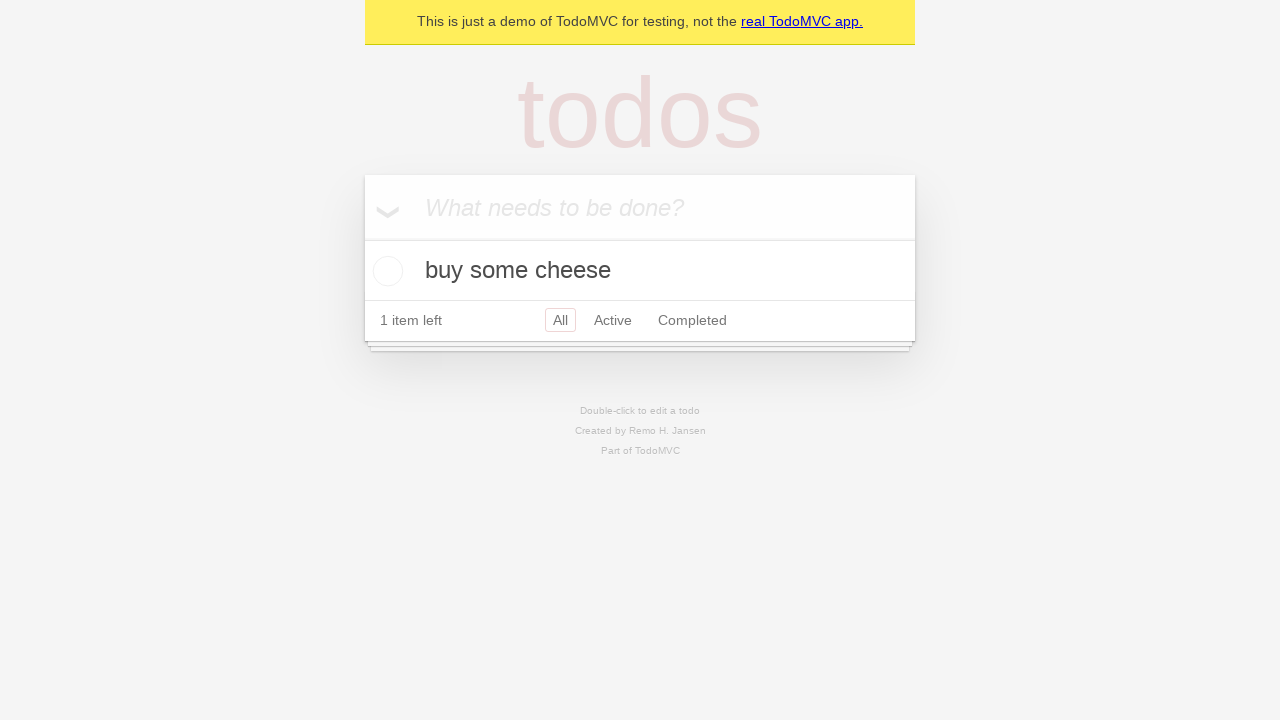

Filled todo input with 'feed the cat' on internal:attr=[placeholder="What needs to be done?"i]
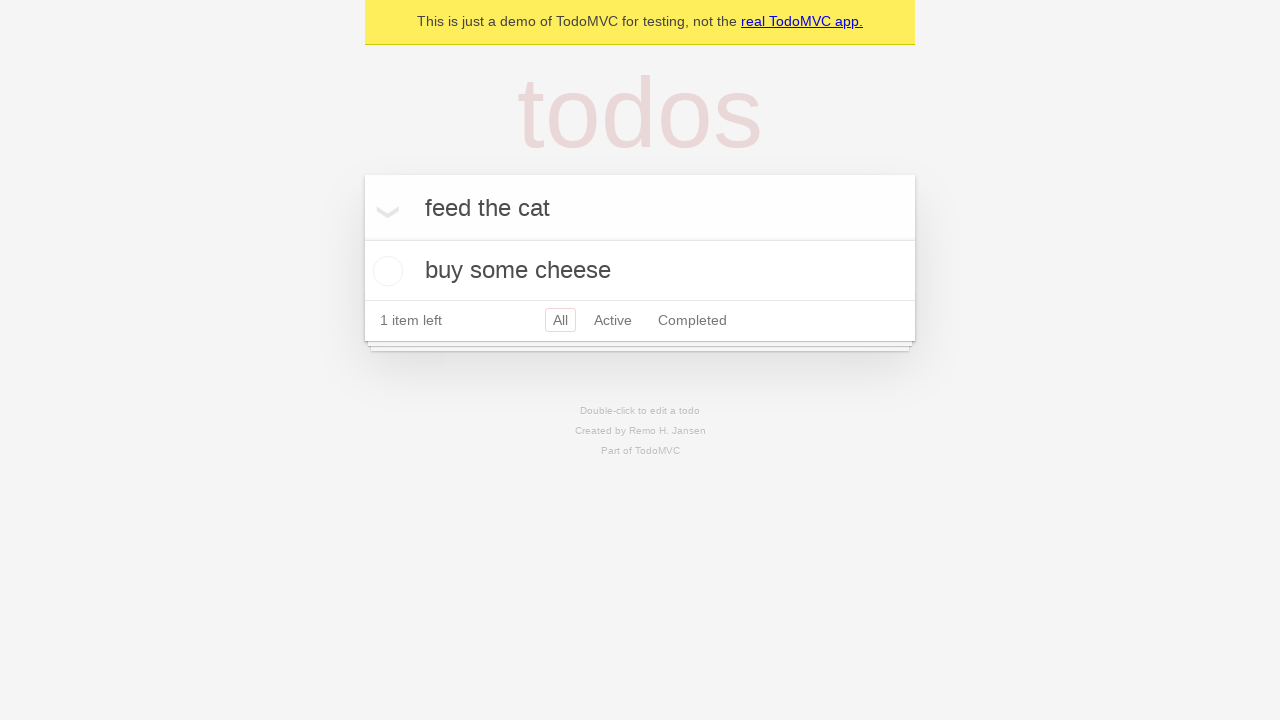

Pressed Enter to create todo 'feed the cat' on internal:attr=[placeholder="What needs to be done?"i]
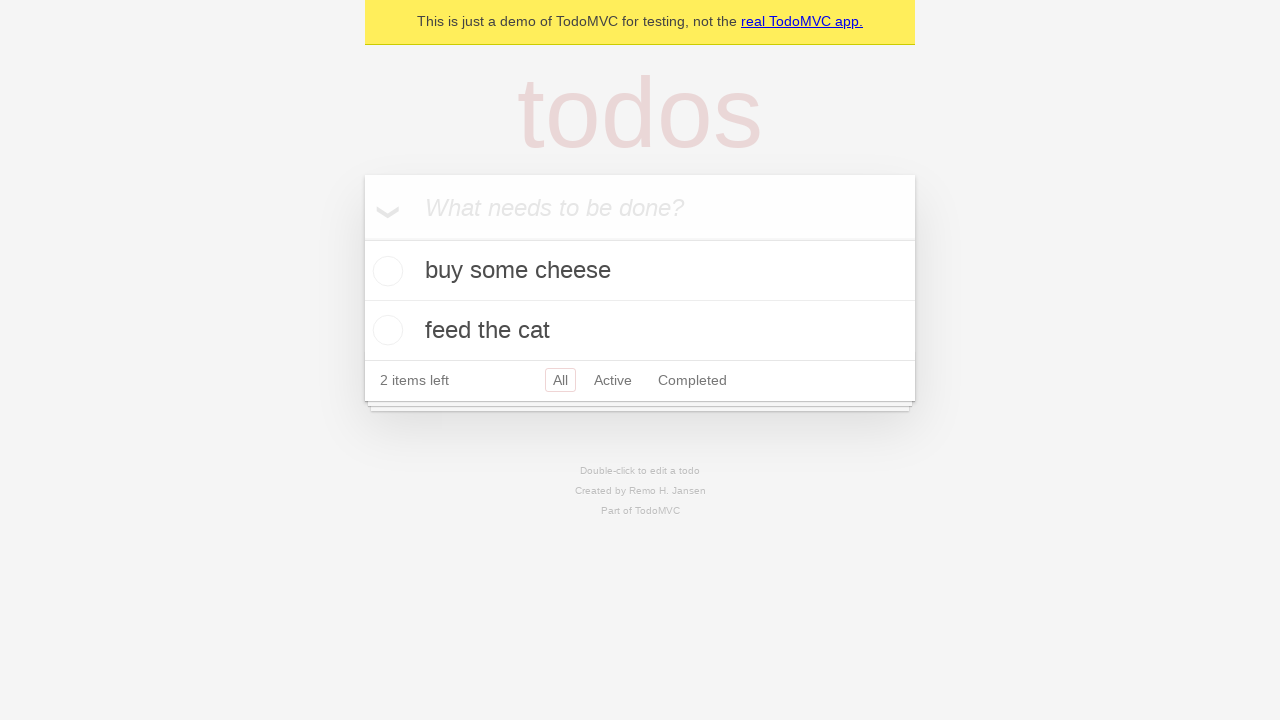

Filled todo input with 'book a doctors appointment' on internal:attr=[placeholder="What needs to be done?"i]
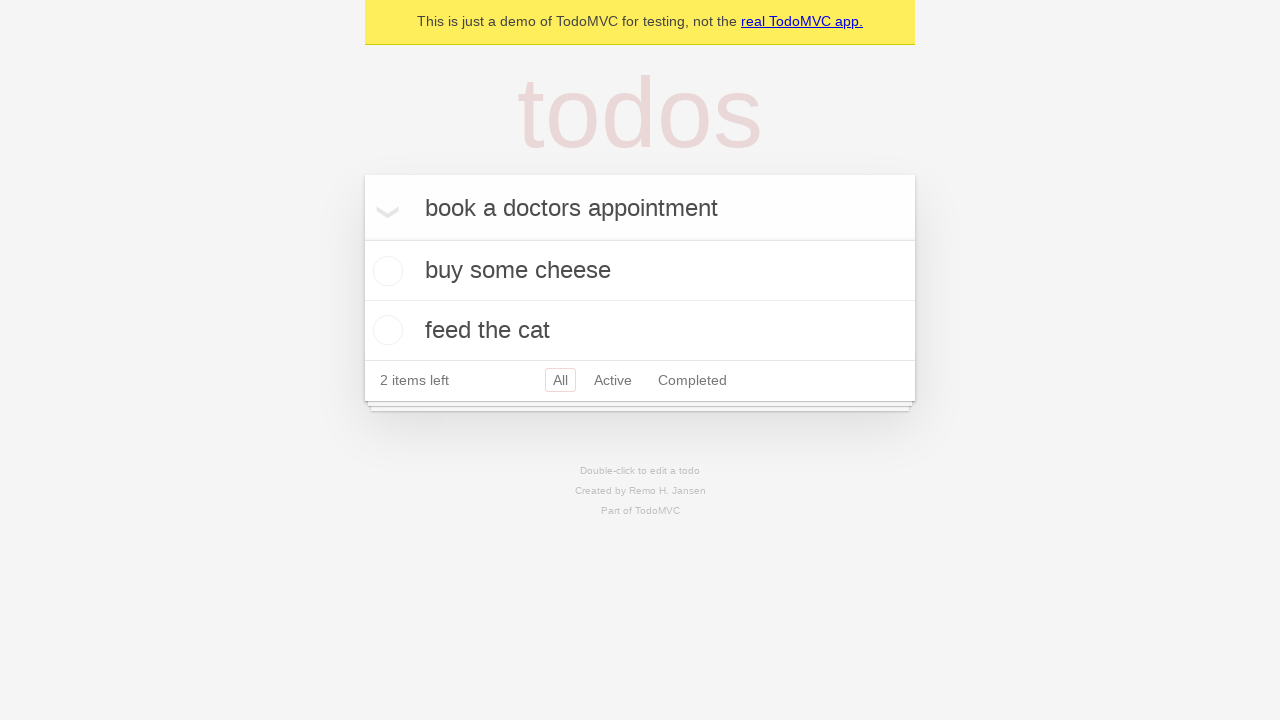

Pressed Enter to create todo 'book a doctors appointment' on internal:attr=[placeholder="What needs to be done?"i]
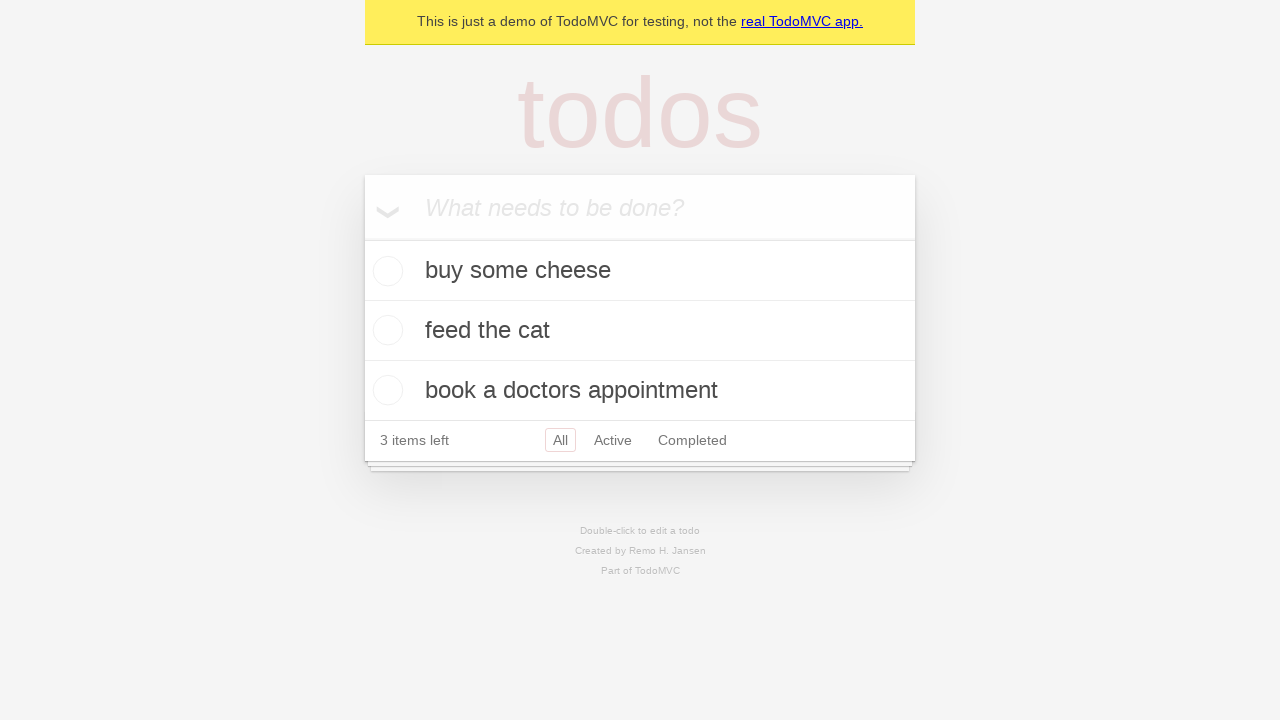

Checked the second todo item at (385, 330) on internal:testid=[data-testid="todo-item"s] >> nth=1 >> internal:role=checkbox
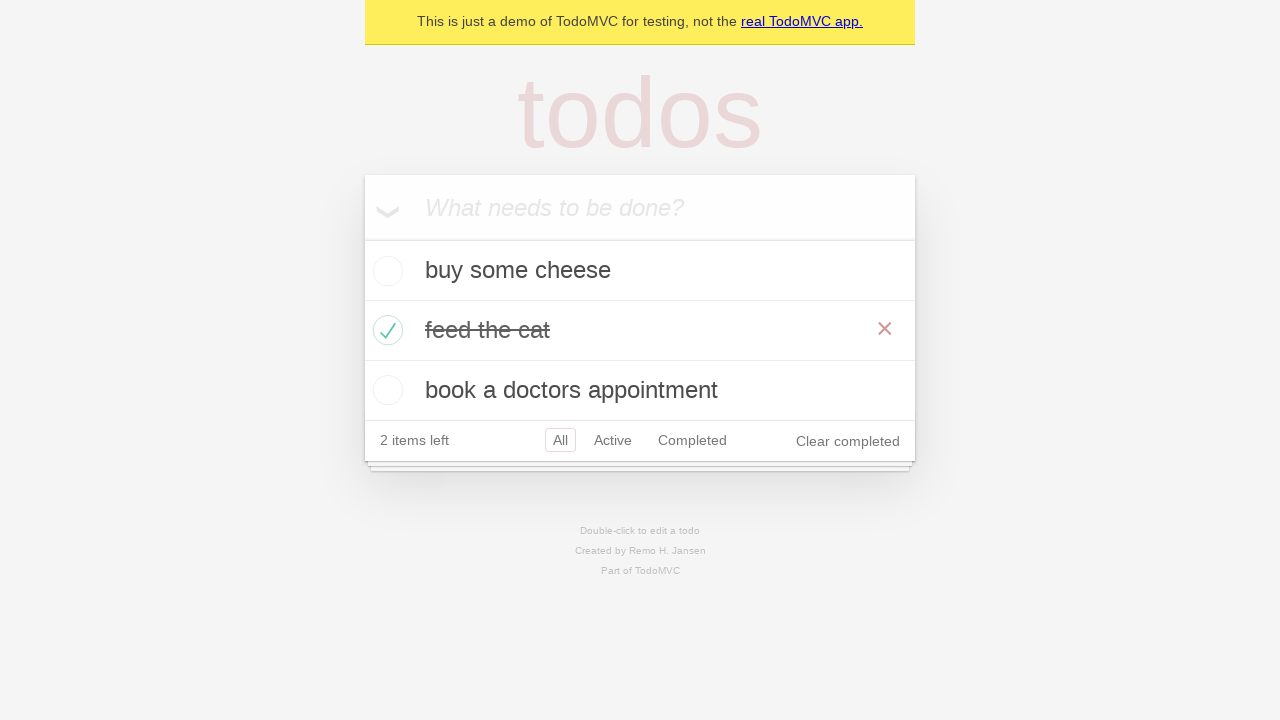

Clicked Active filter at (613, 440) on internal:role=link[name="Active"i]
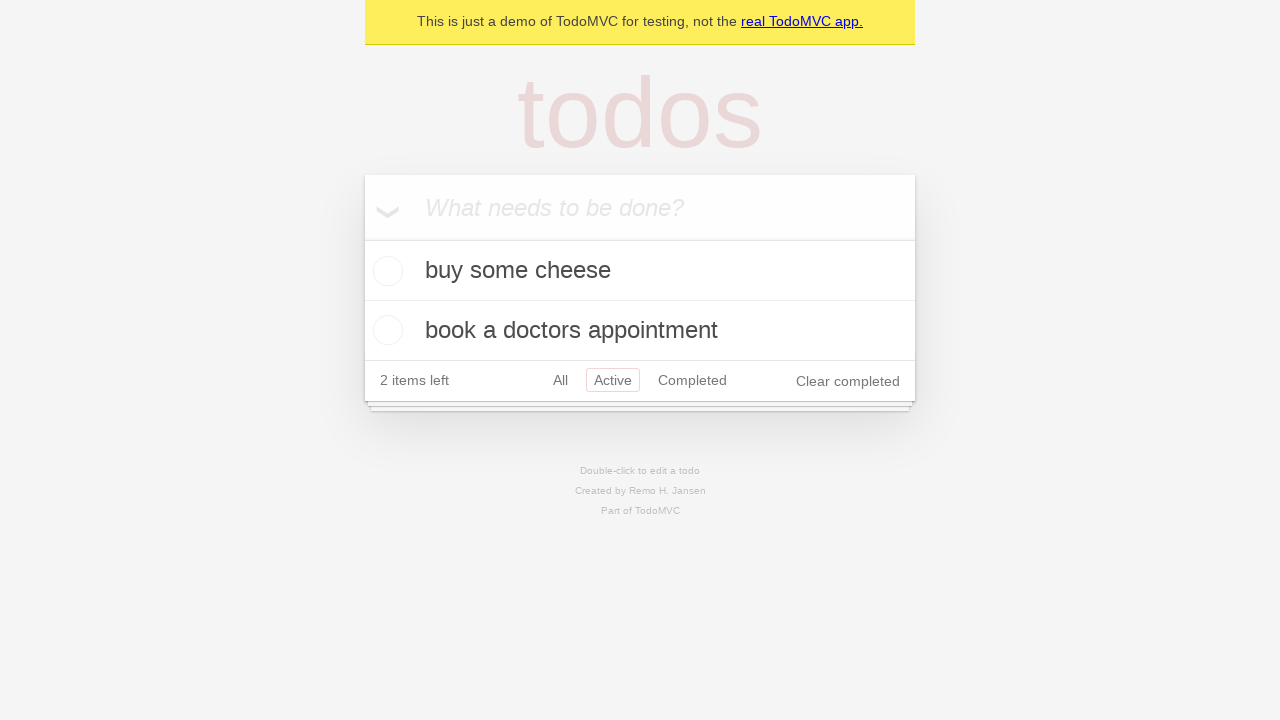

Clicked Completed filter at (692, 380) on internal:role=link[name="Completed"i]
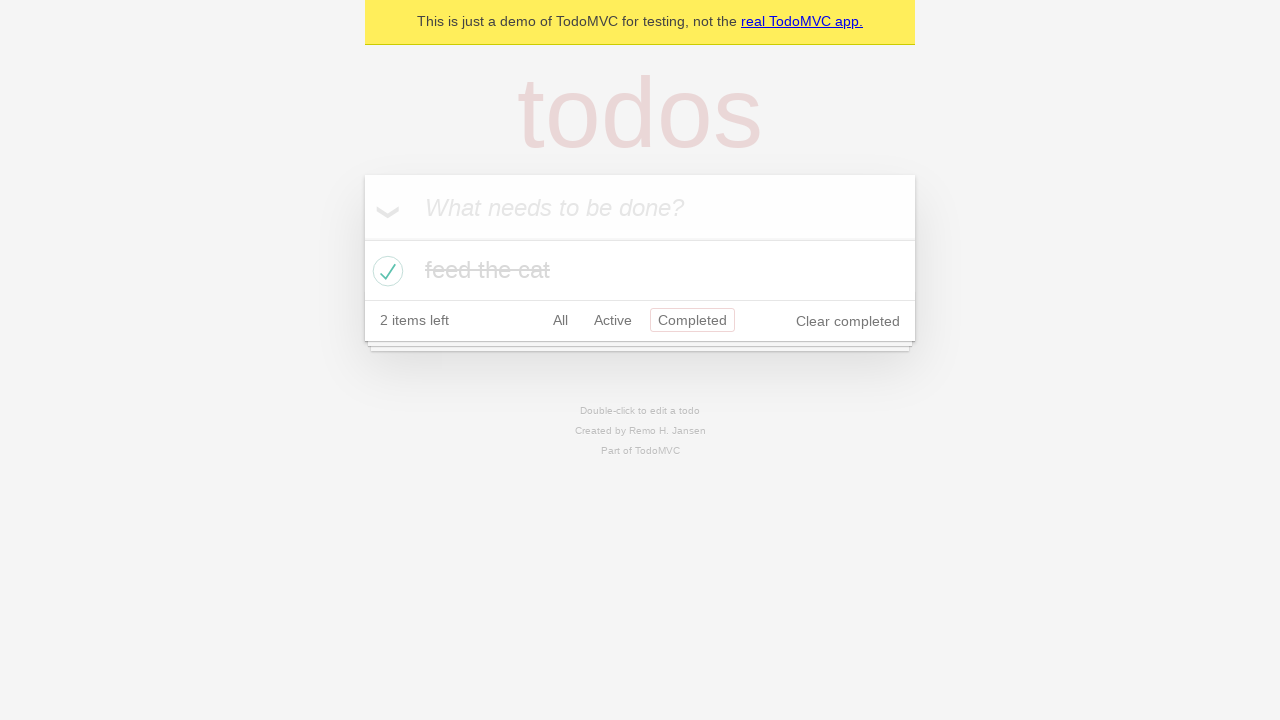

Clicked All filter to display all items at (560, 320) on internal:role=link[name="All"i]
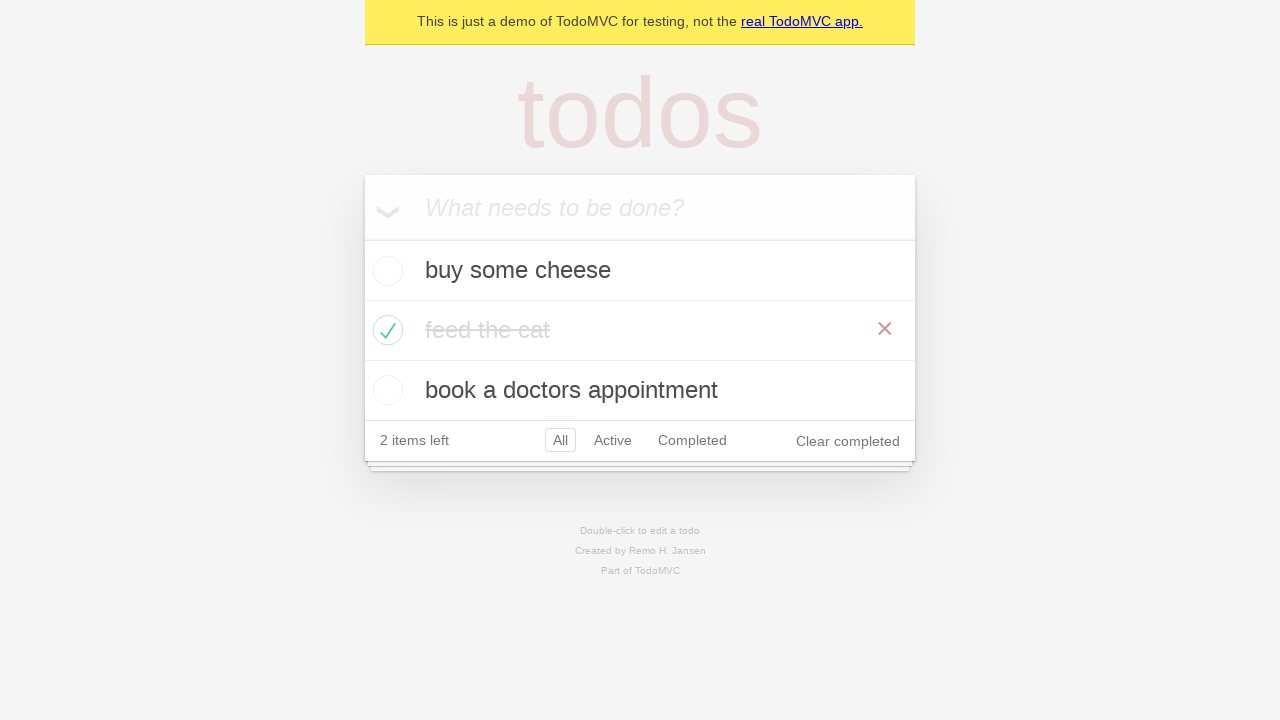

All todo items loaded and visible
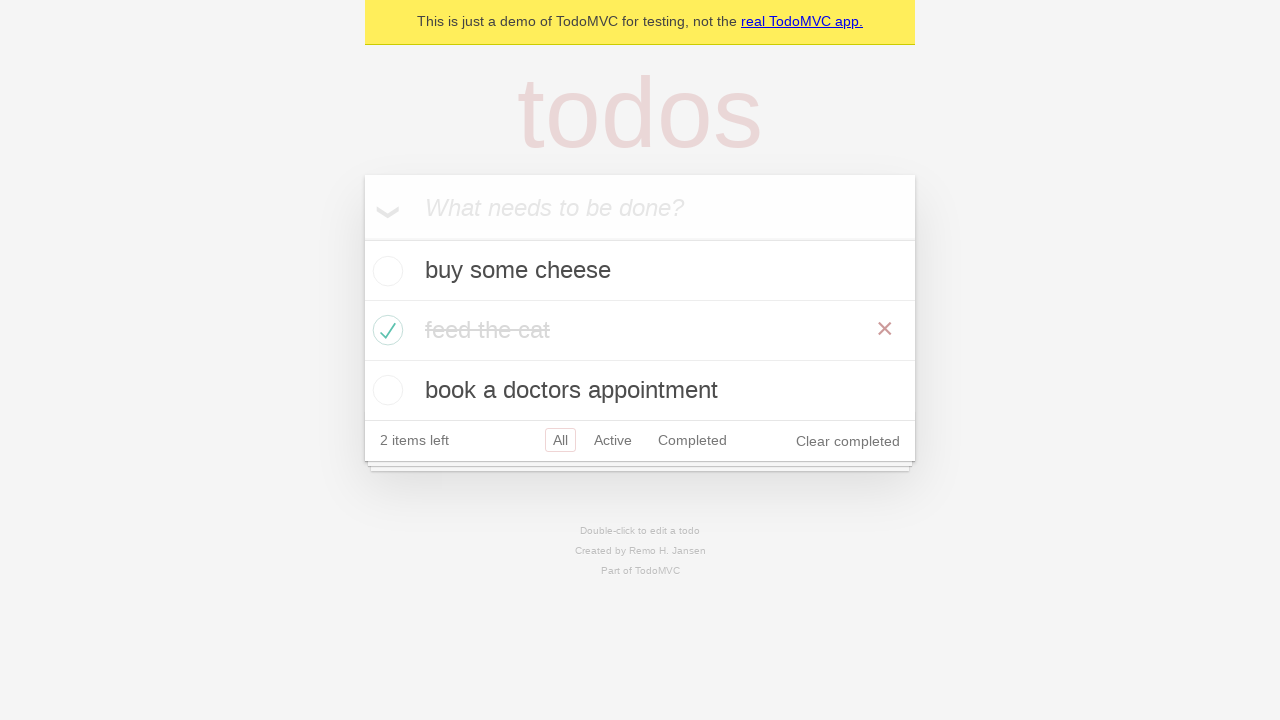

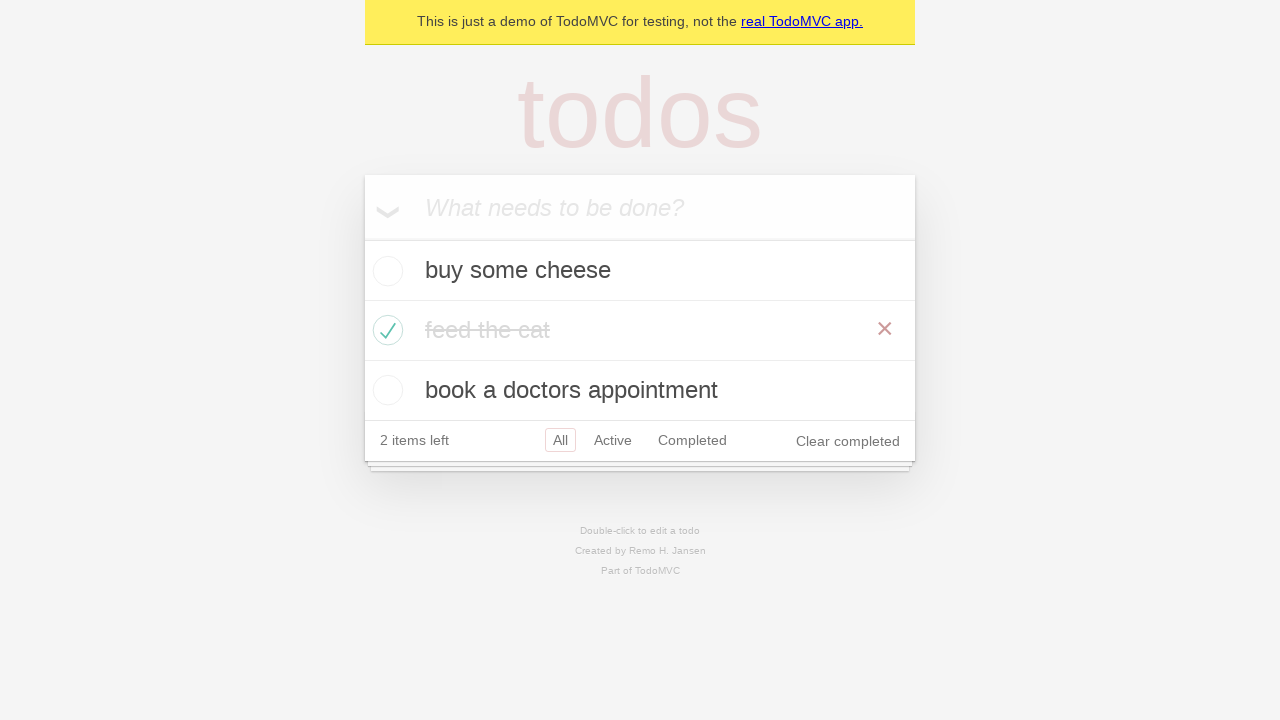